Tests JavaScript confirm dialog dismissal by clicking the JS Confirm button and dismissing the alert

Starting URL: https://the-internet.herokuapp.com/javascript_alerts

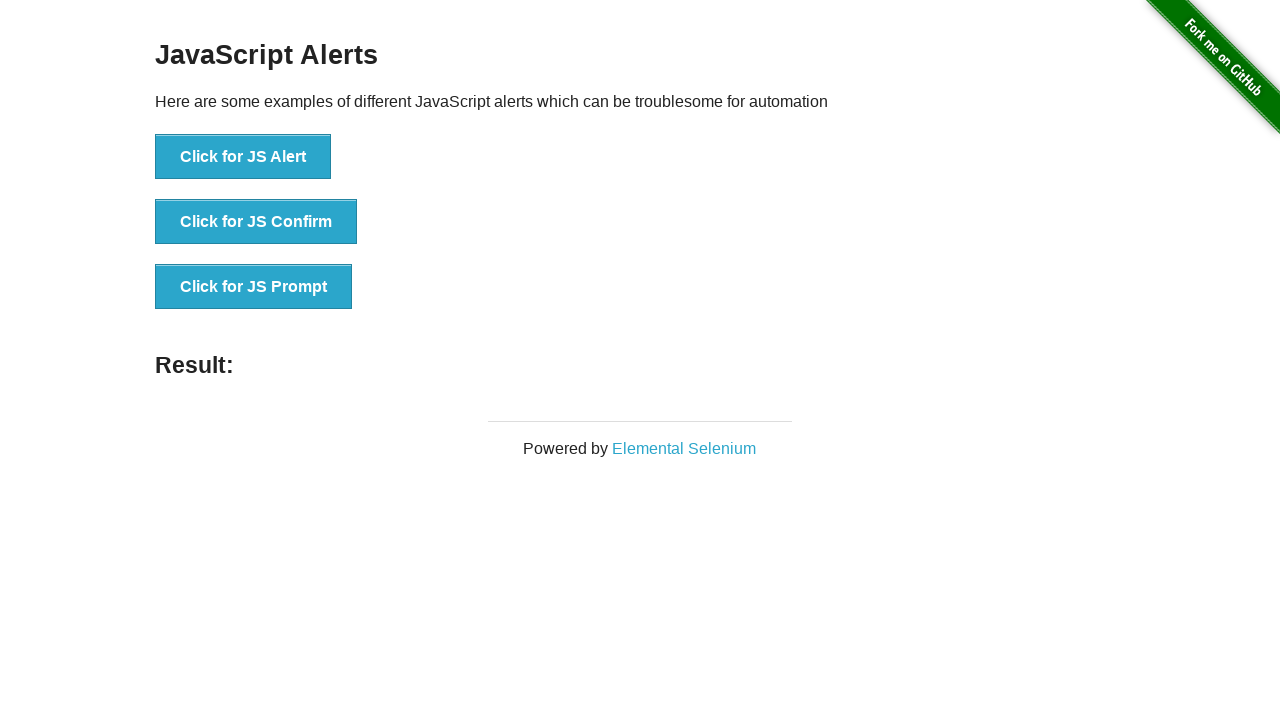

Clicked the JS Confirm button at (256, 222) on xpath=//button[contains(@onclick,'jsConfirm')]
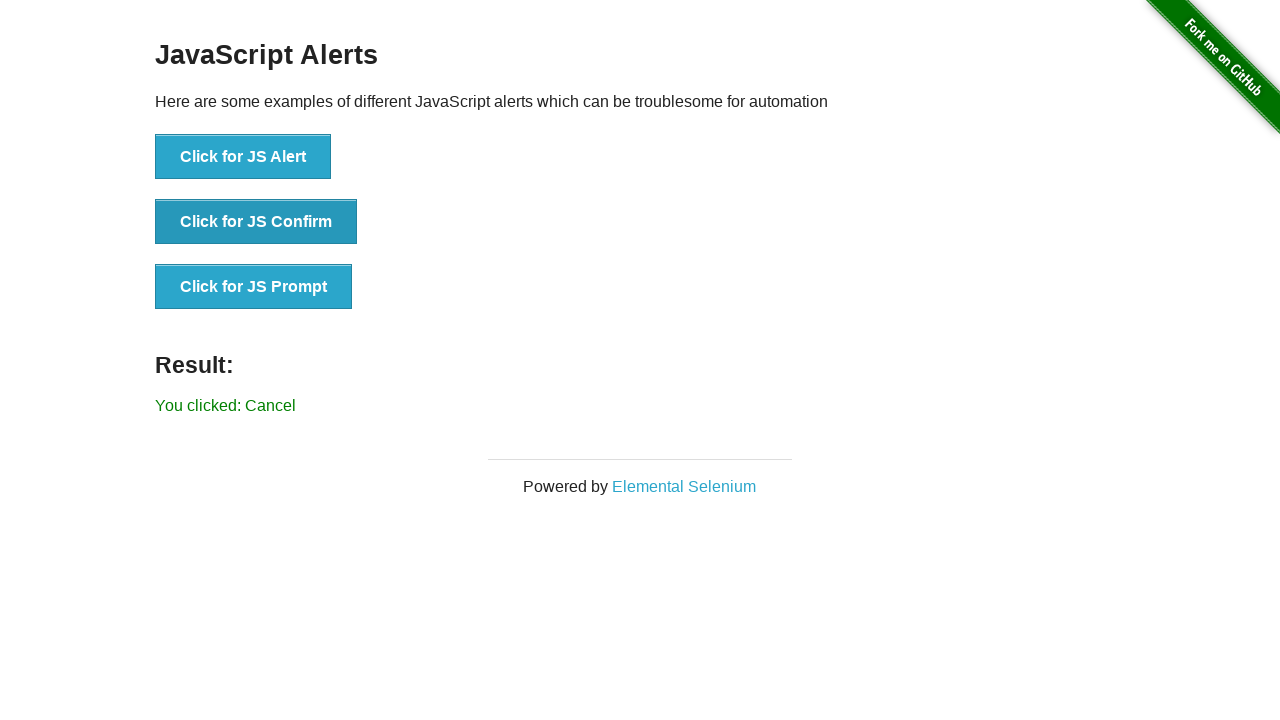

Set up dialog handler to dismiss alerts
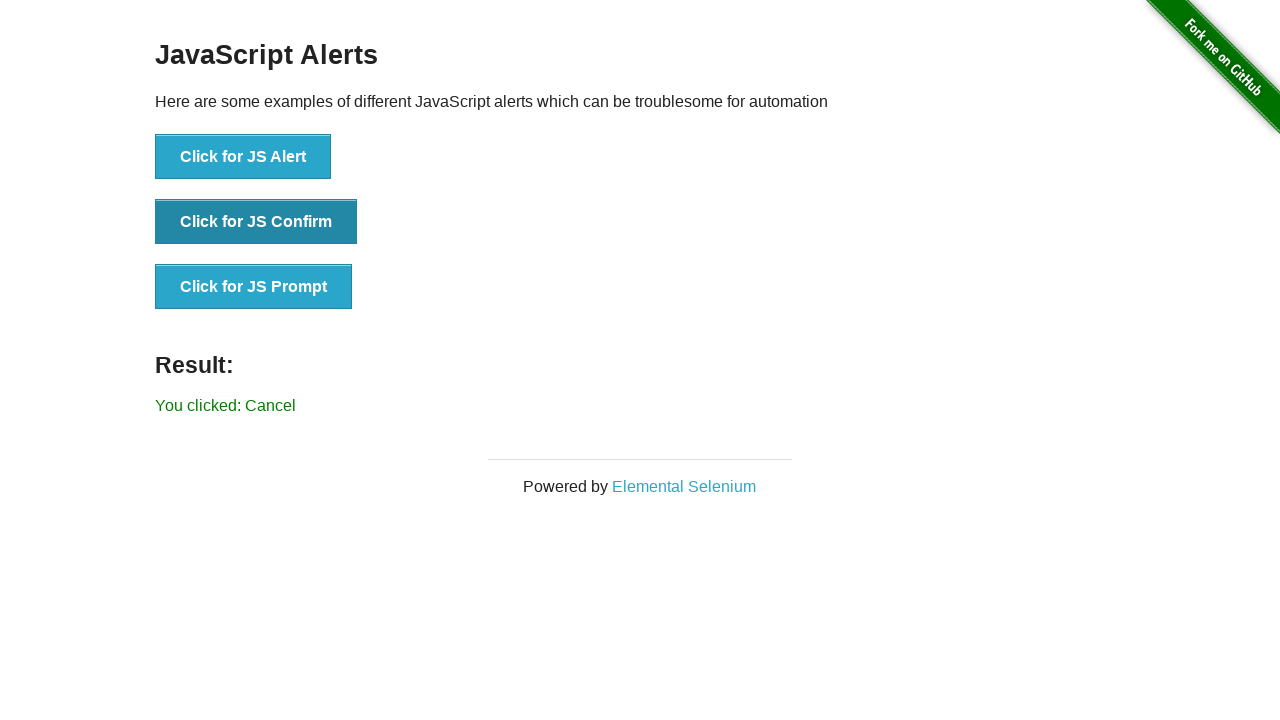

Clicked the JS Confirm button again to trigger the confirm dialog at (256, 222) on xpath=//button[contains(@onclick,'jsConfirm')]
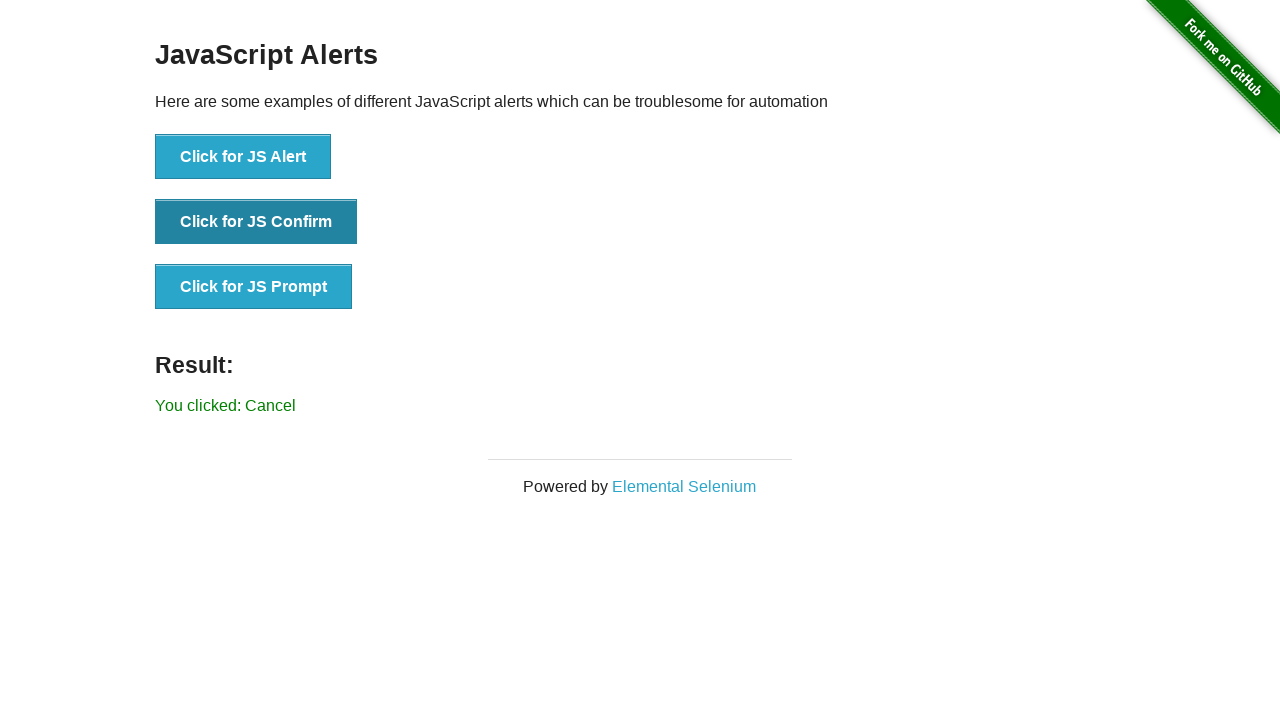

Confirmed that the result message is displayed after dismissing the dialog
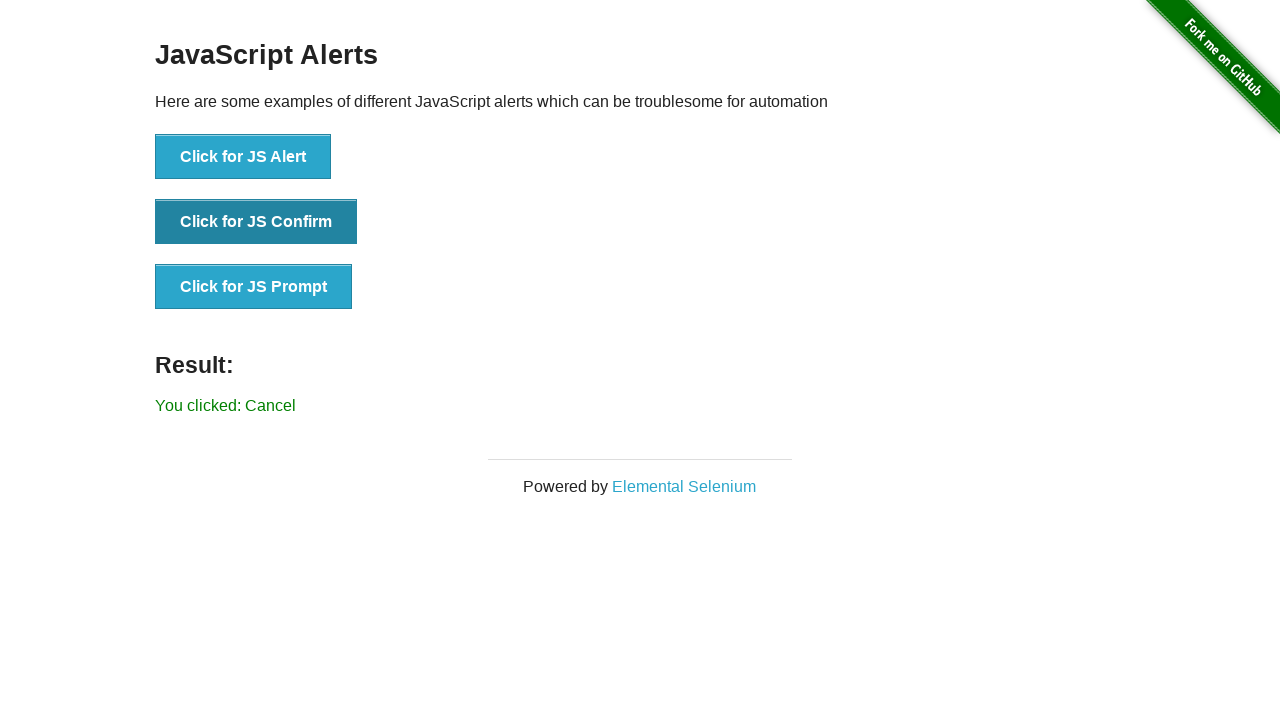

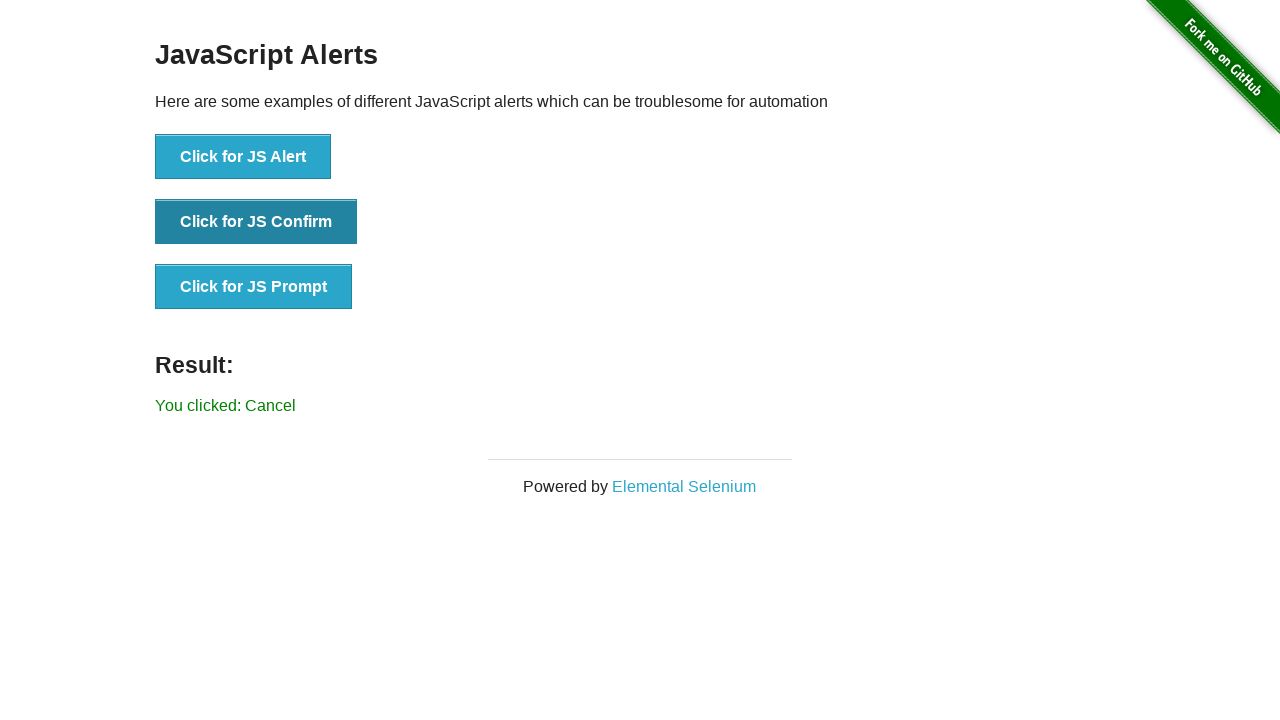